Tests triangle classification with invalid triangle sides (7, 3, 3) expecting "Error: Not a Triangle"

Starting URL: https://testpages.eviltester.com/styled/apps/triangle/triangle001.html

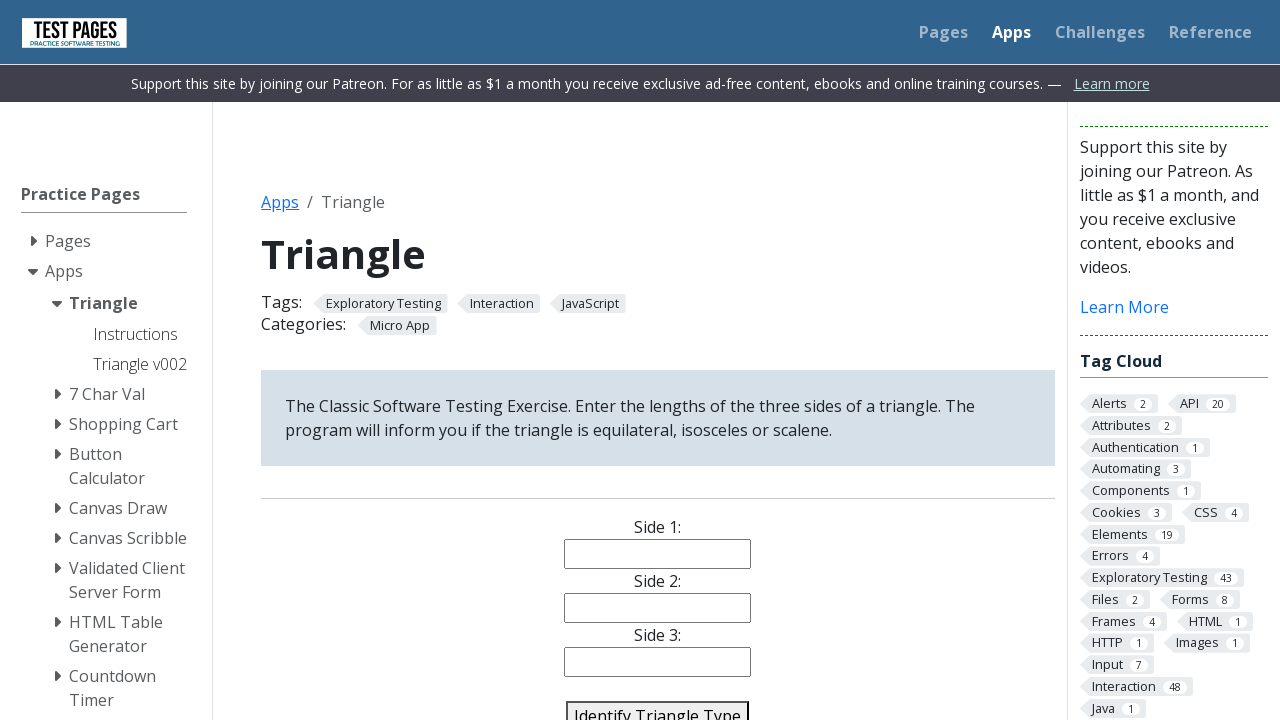

Filled side1 input with value '7' on input[name='side1']
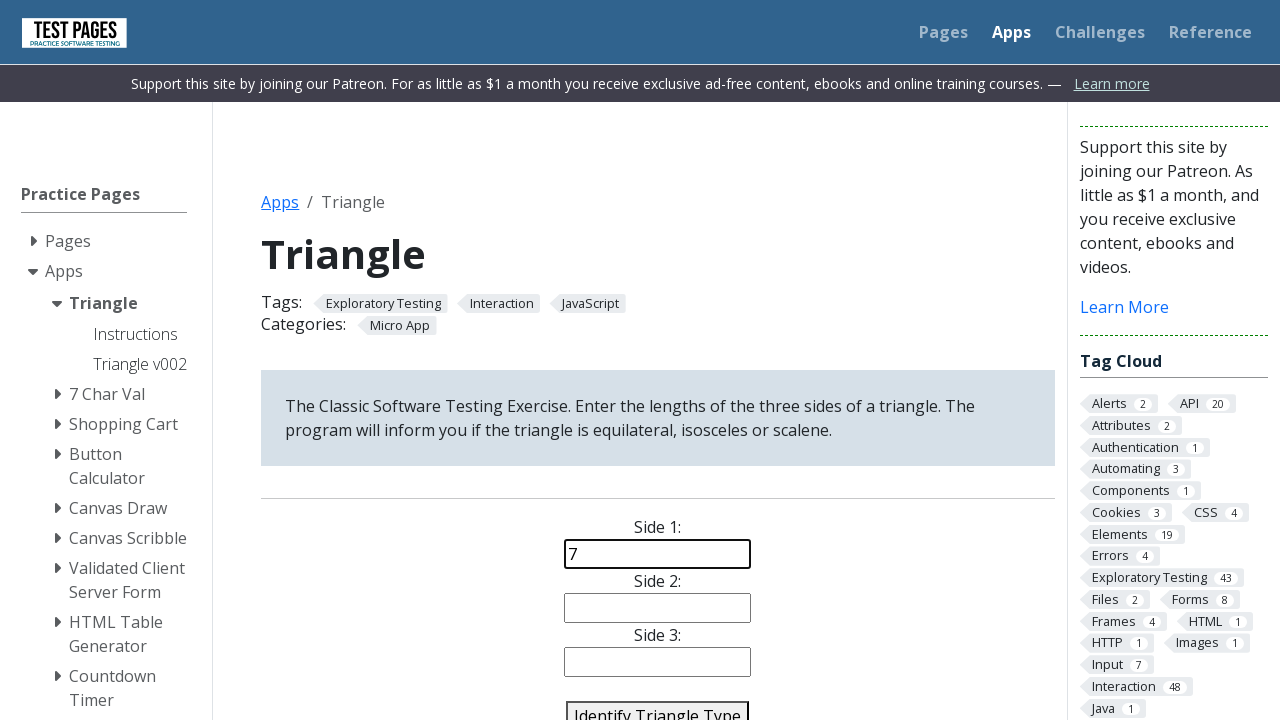

Filled side2 input with value '3' on input[name='side2']
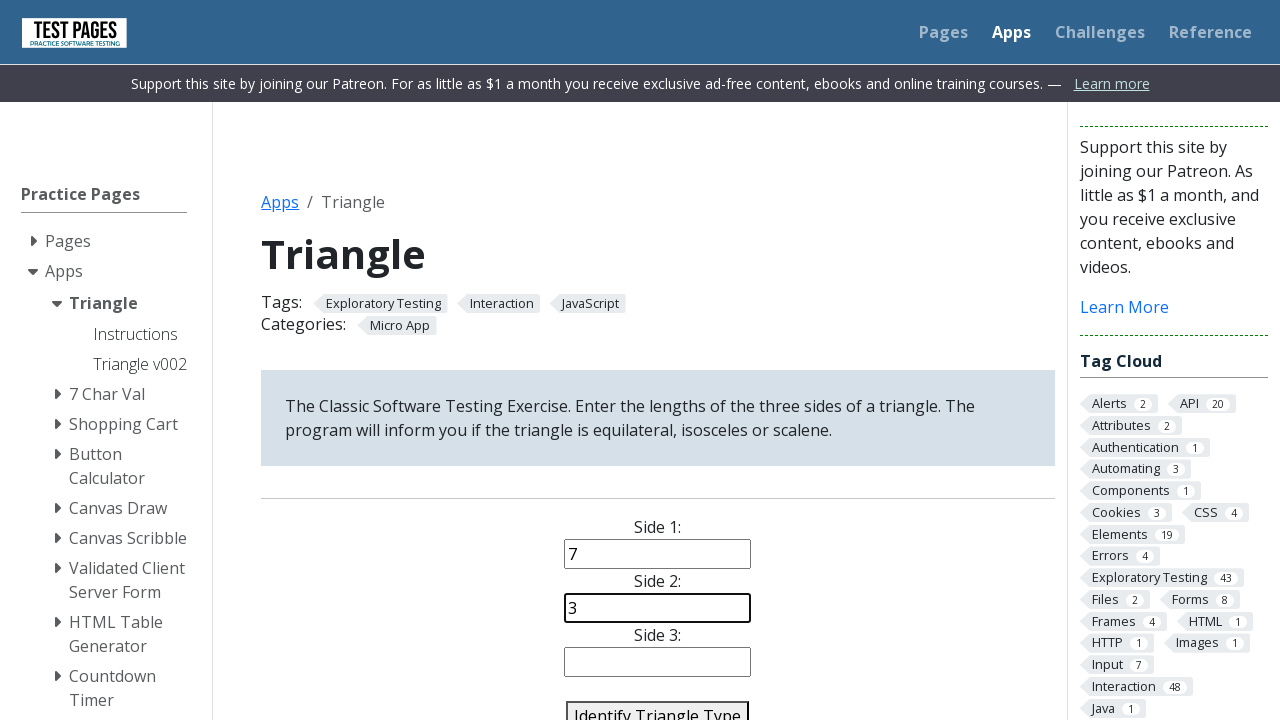

Filled side3 input with value '3' on input[name='side3']
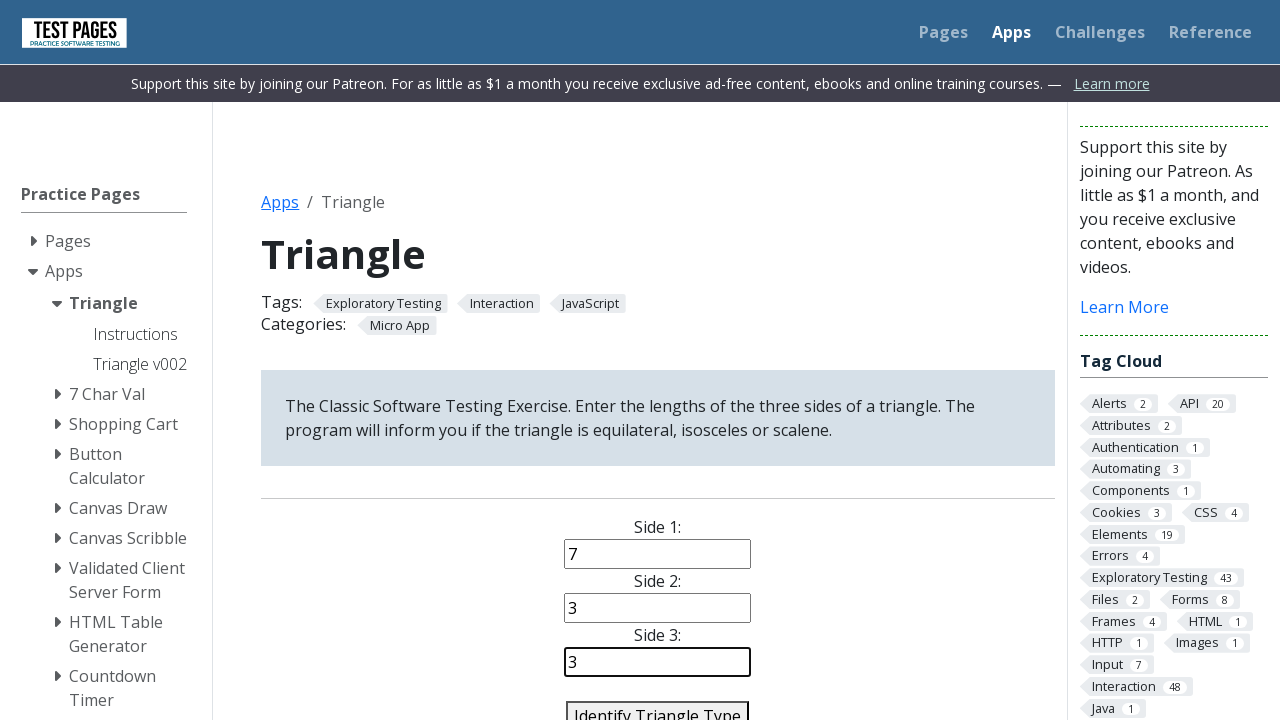

Clicked identify button to classify triangle with sides (7, 3, 3) at (658, 705) on #identify-triangle-action
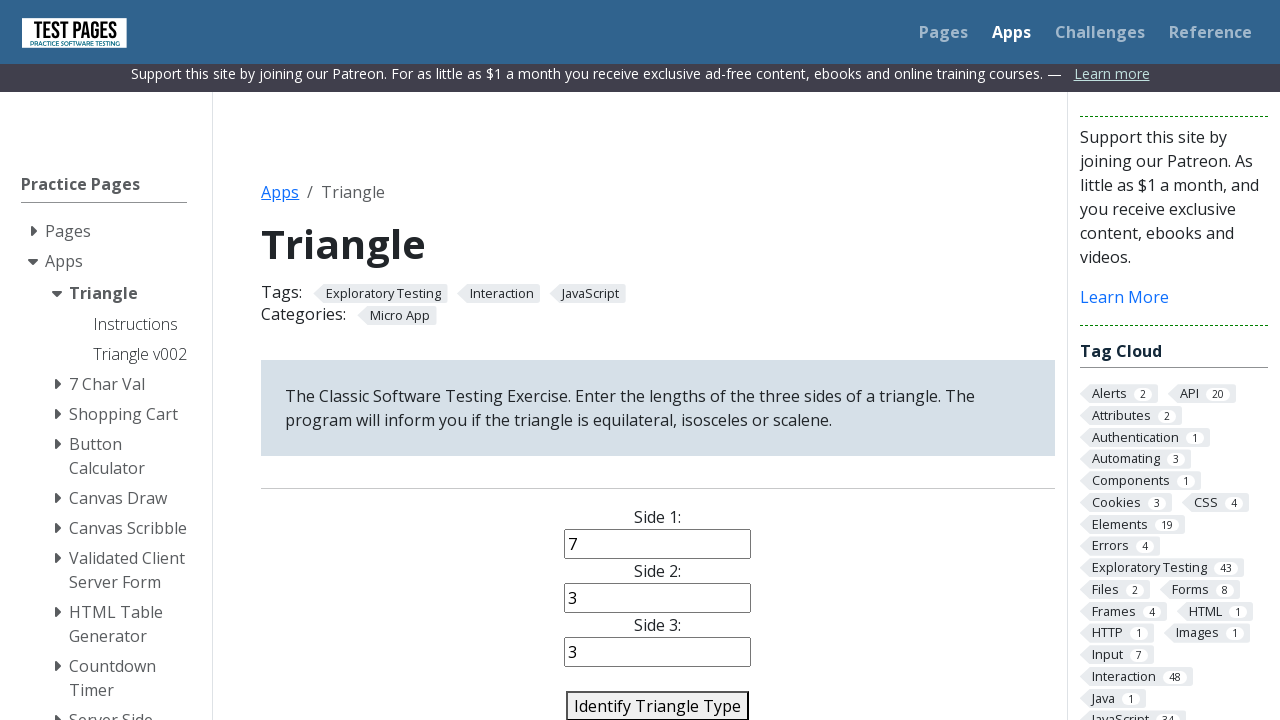

Triangle classification result displayed, expecting 'Error: Not a Triangle'
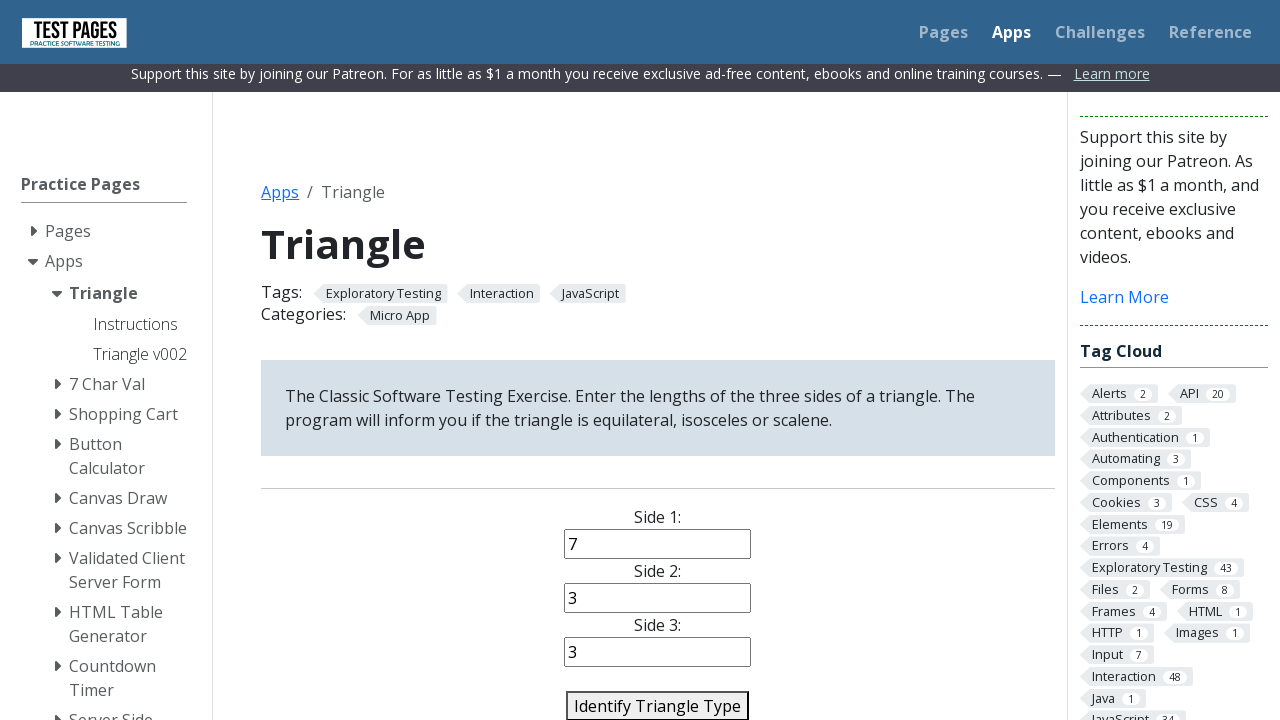

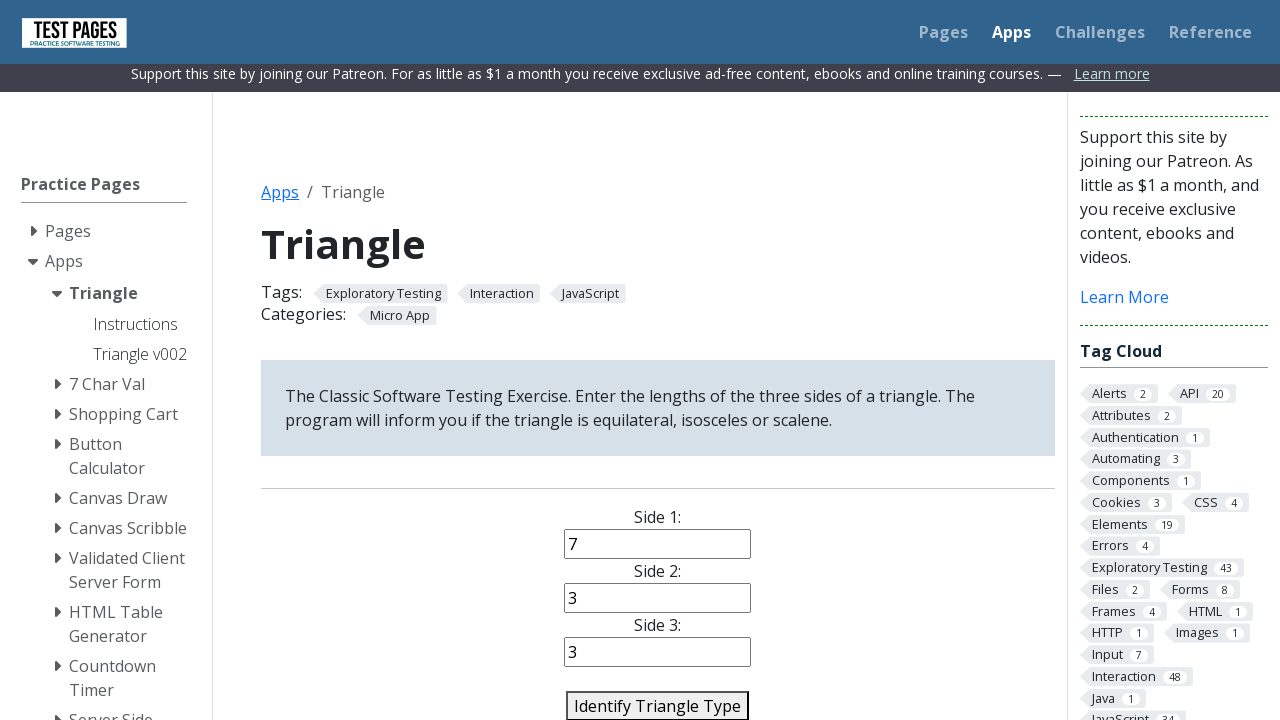